Tests dropdown functionality by navigating to the dropdown page, selecting an option by visible text, and verifying the selection was applied correctly.

Starting URL: http://the-internet.herokuapp.com

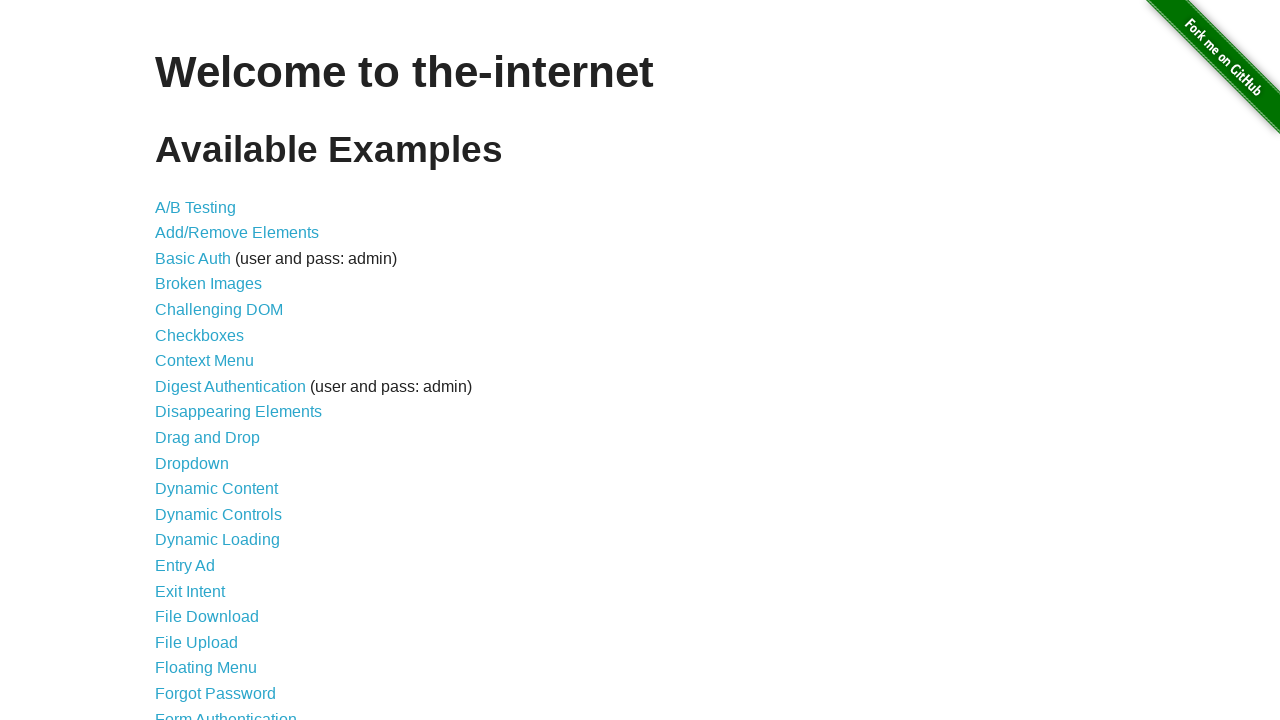

Clicked on Dropdown link from home page at (192, 463) on a[href='/dropdown']
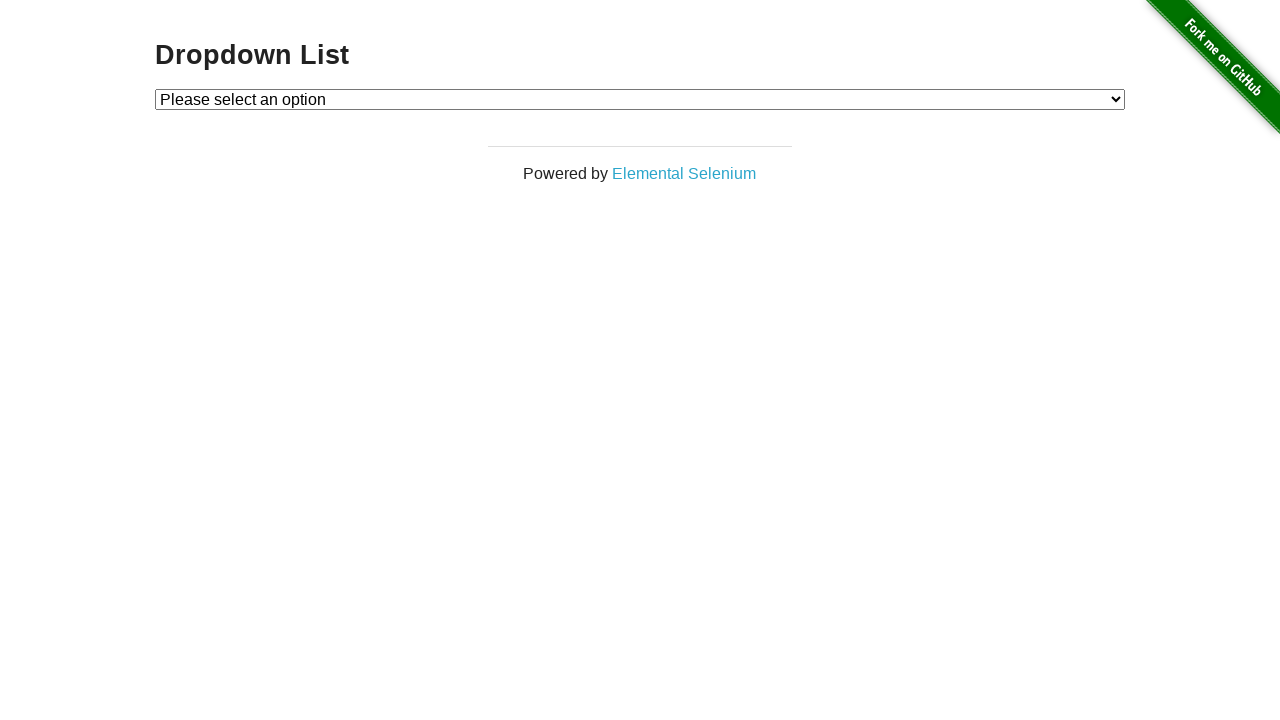

Dropdown page loaded and selector found
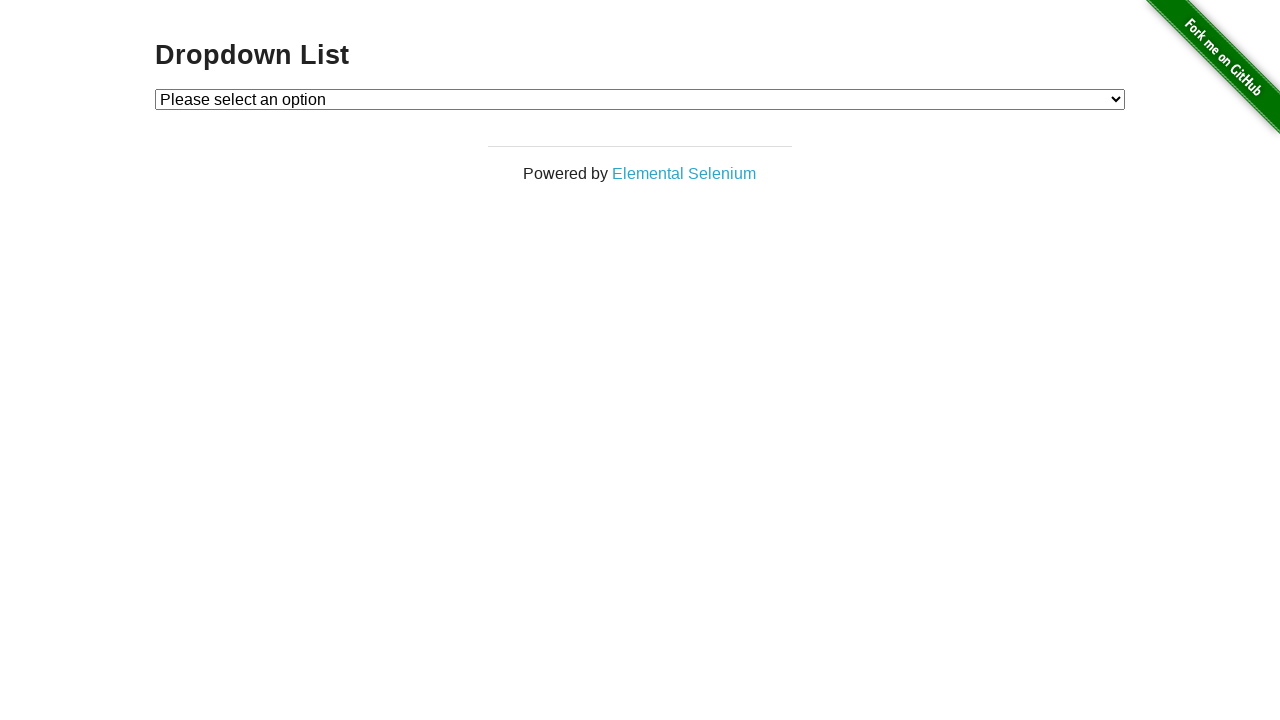

Selected 'Option 1' from dropdown by visible text on #dropdown
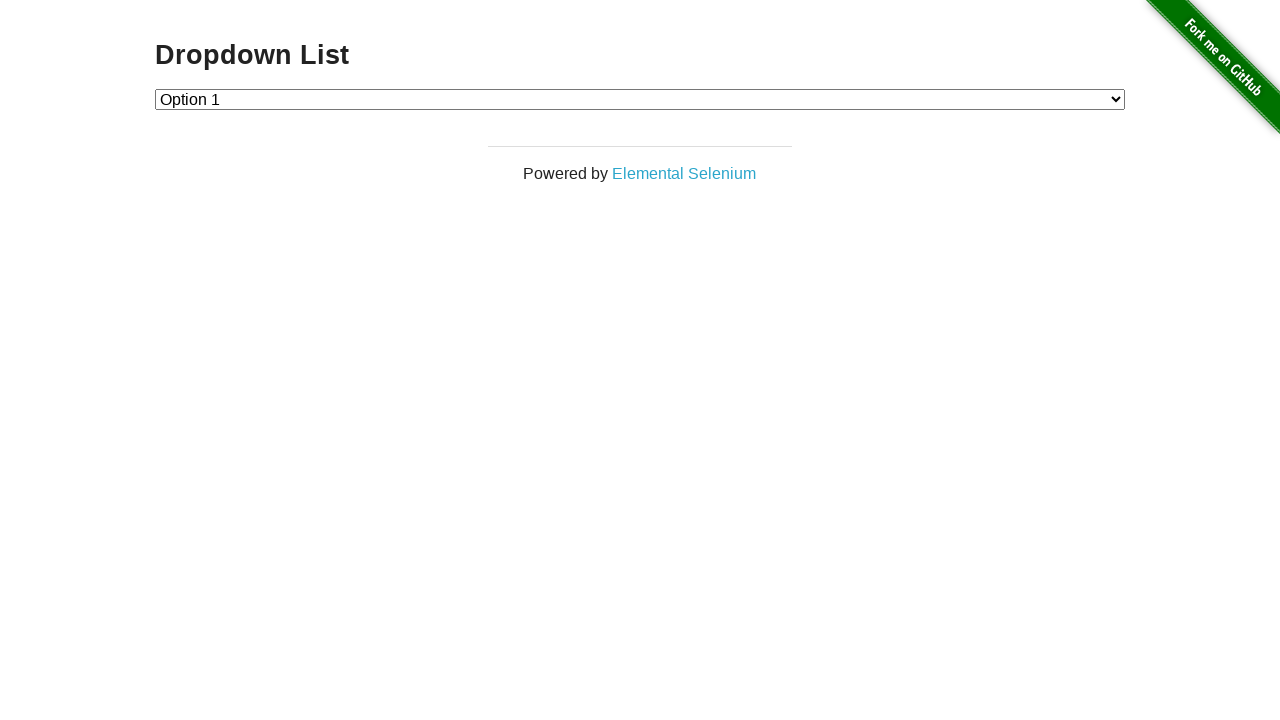

Retrieved selected dropdown value
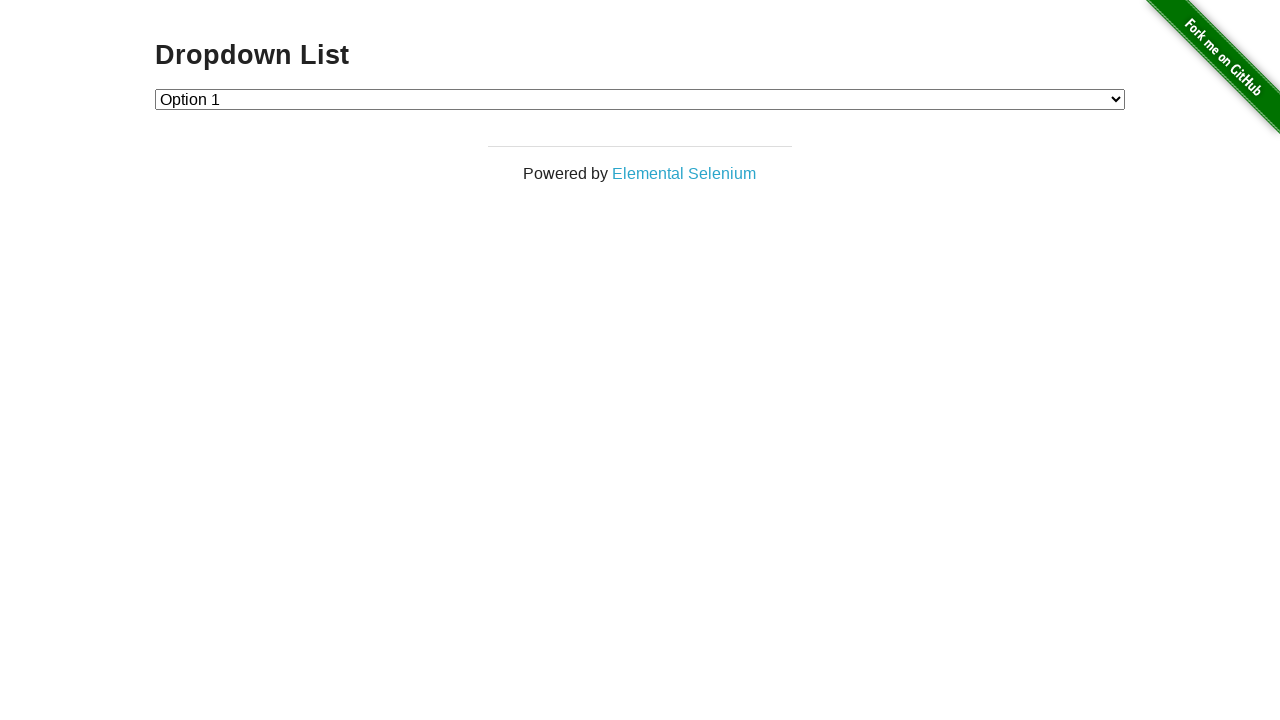

Verified that Option 1 (value '1') was correctly selected
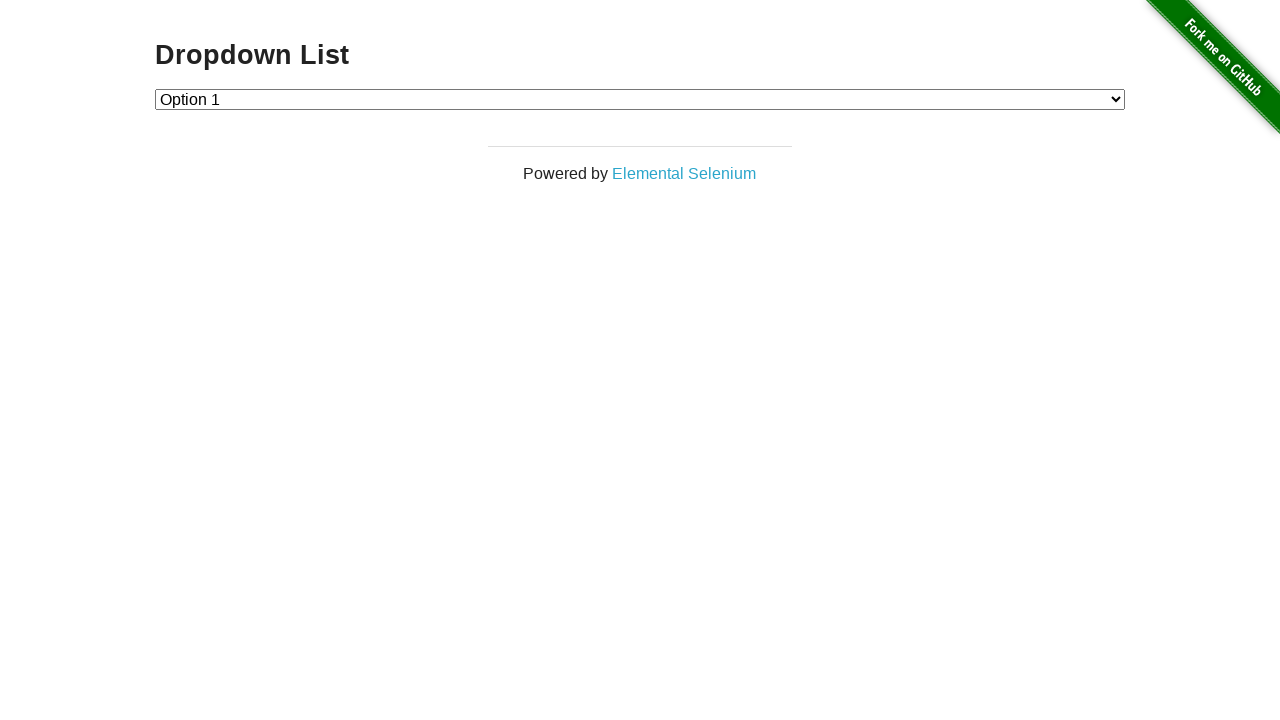

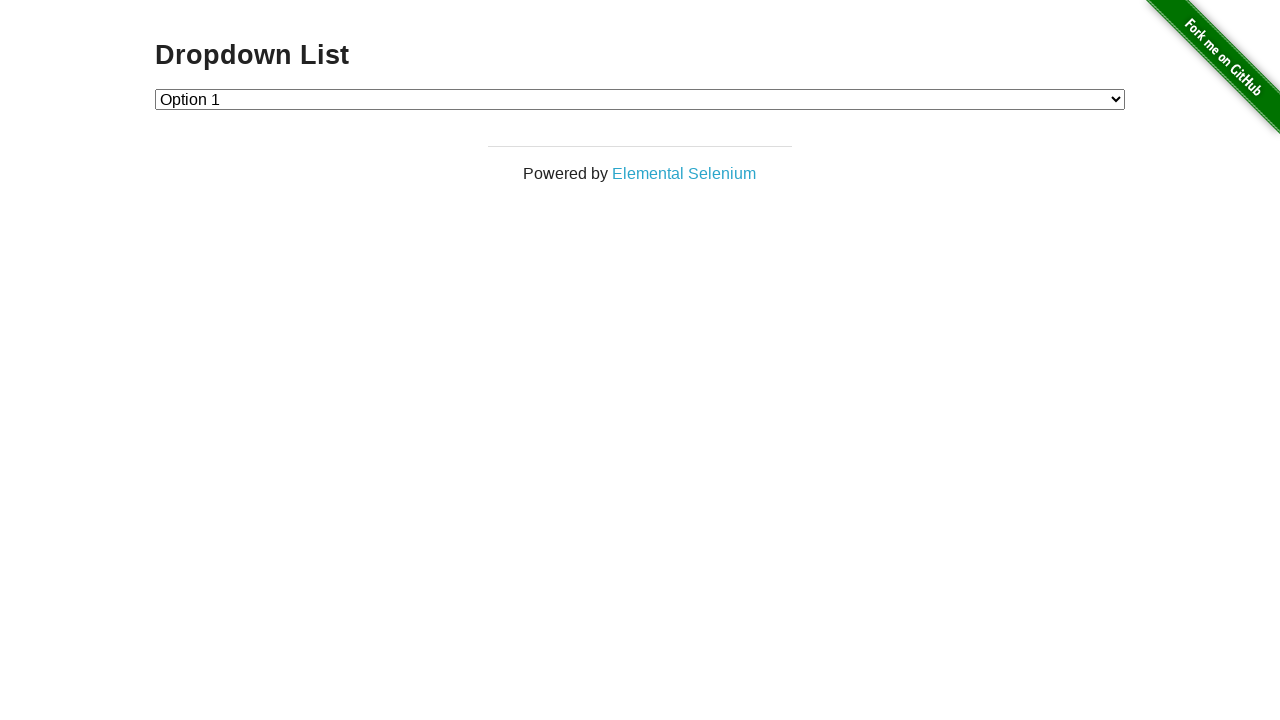